Tests Bilibili's search functionality by entering a search query for "紫罗兰花园" (Violet Garden) and clicking the search button

Starting URL: https://www.bilibili.com

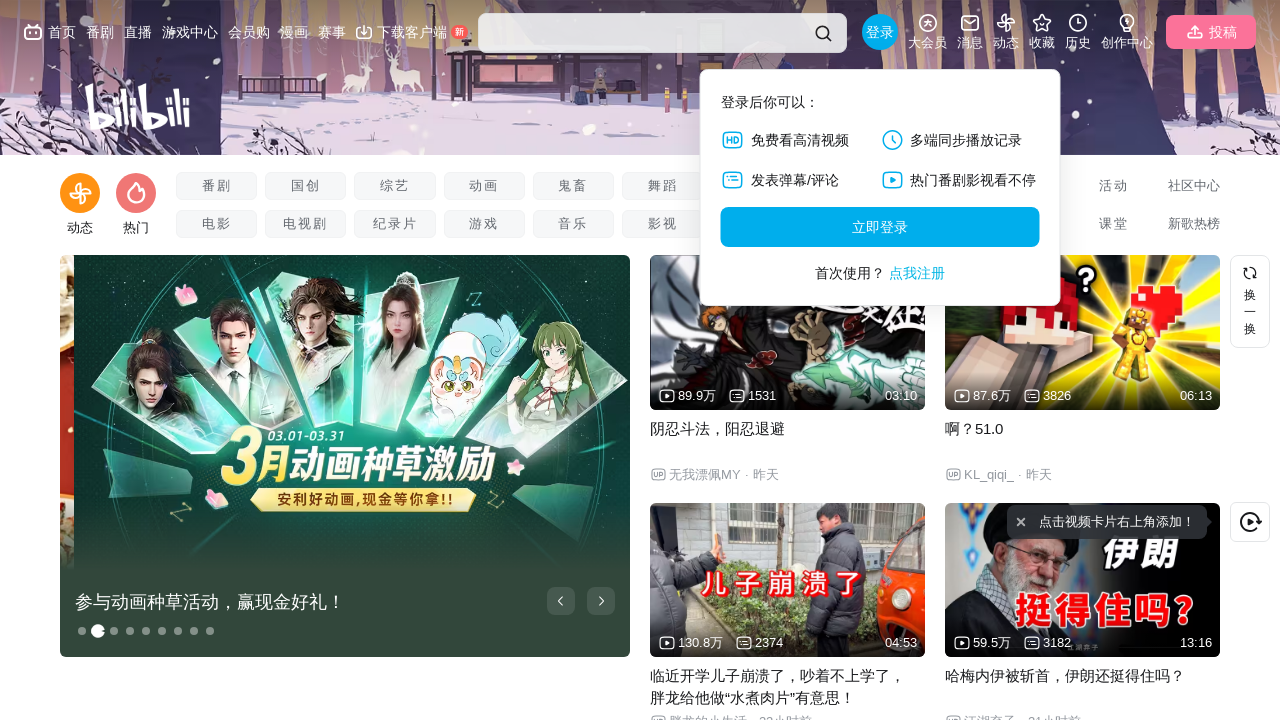

Filled search input with '紫罗兰花园' (Violet Garden) on .nav-search-input
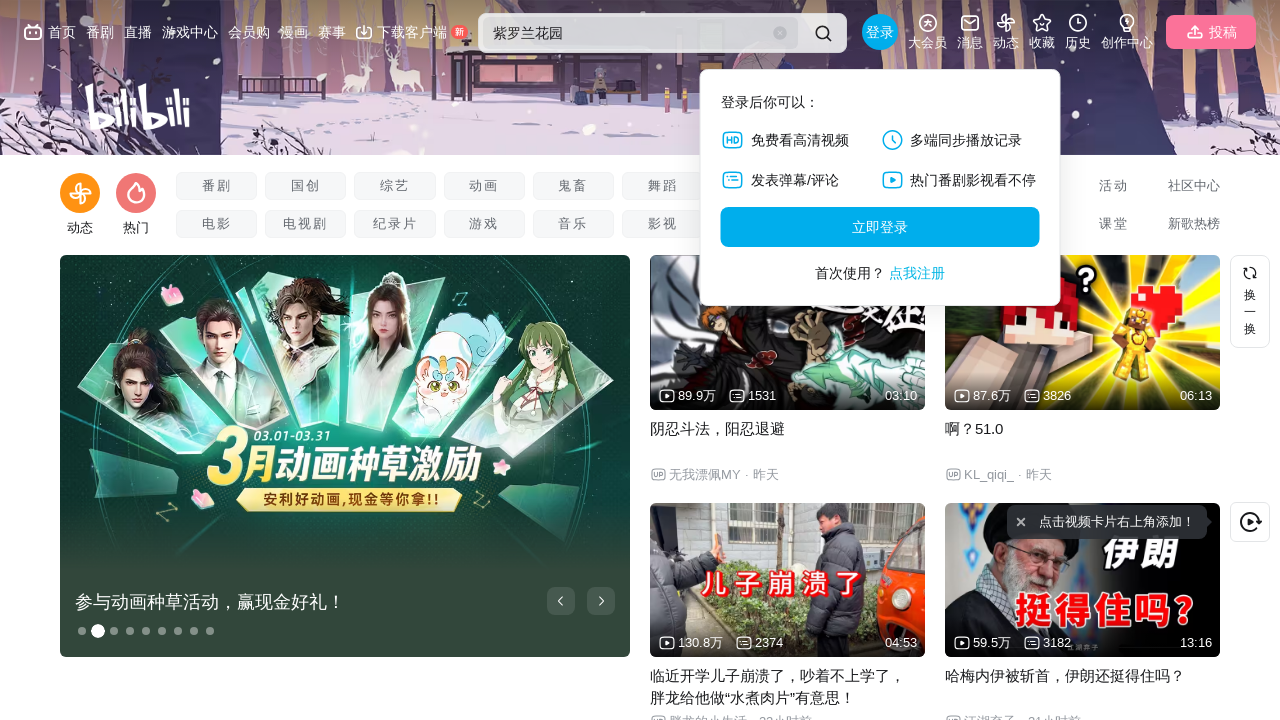

Waited 1 second for autocomplete to settle
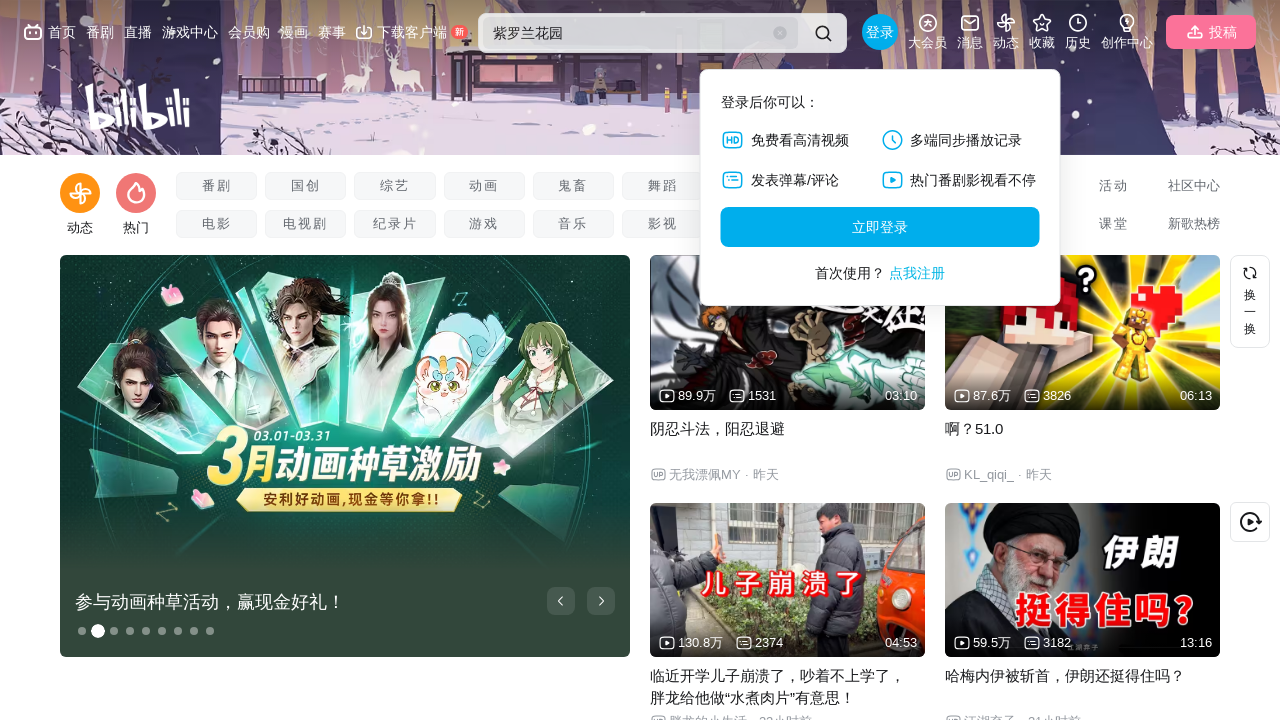

Clicked search button to submit query at (823, 33) on svg[width="17"][height="17"]
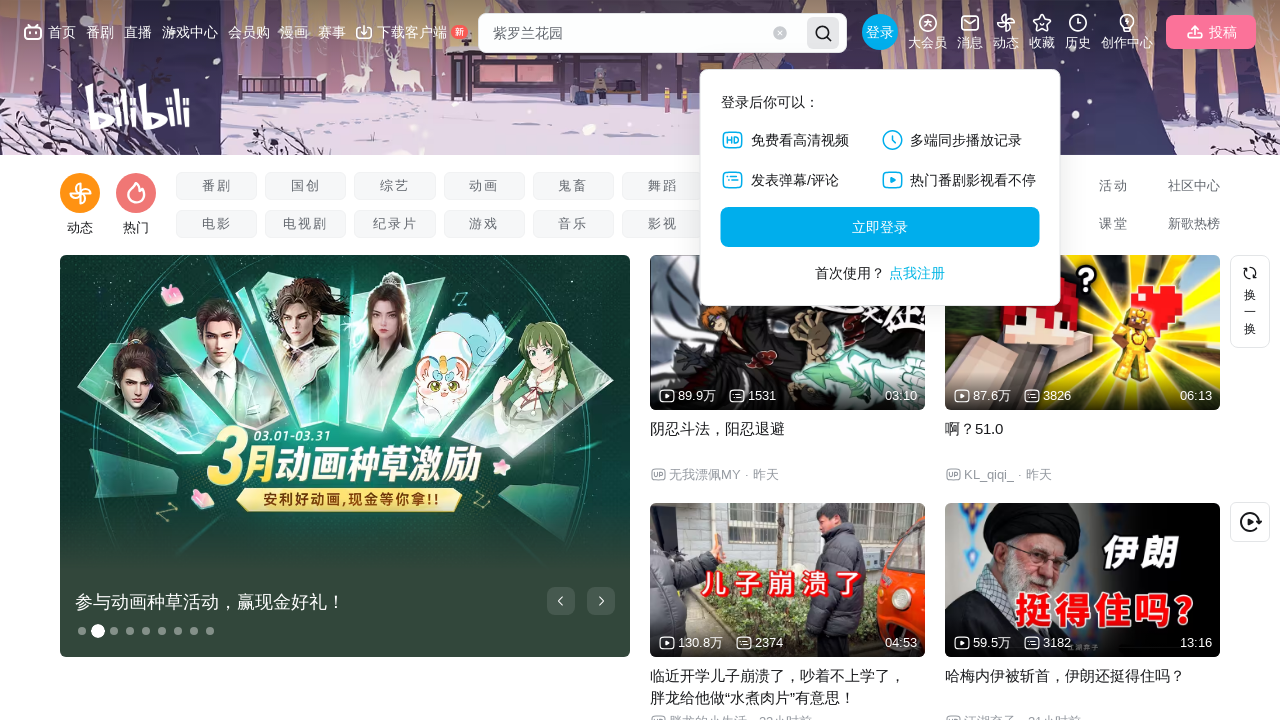

Search results page loaded successfully
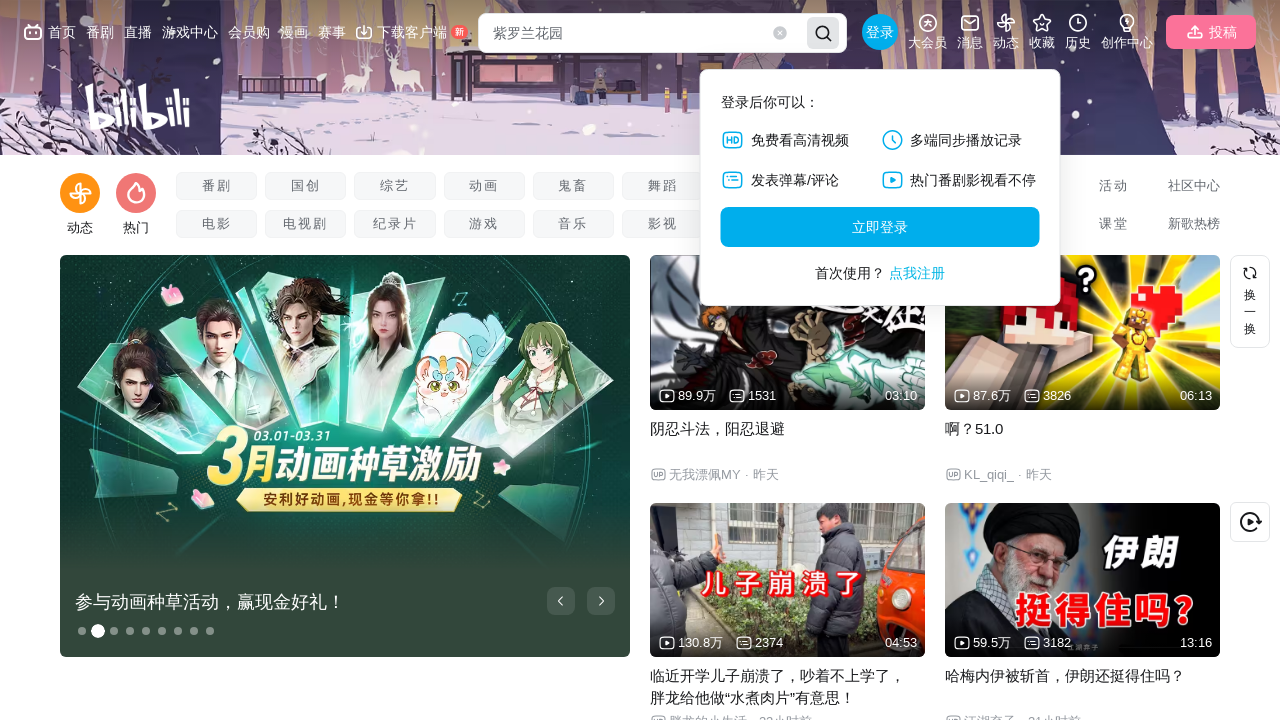

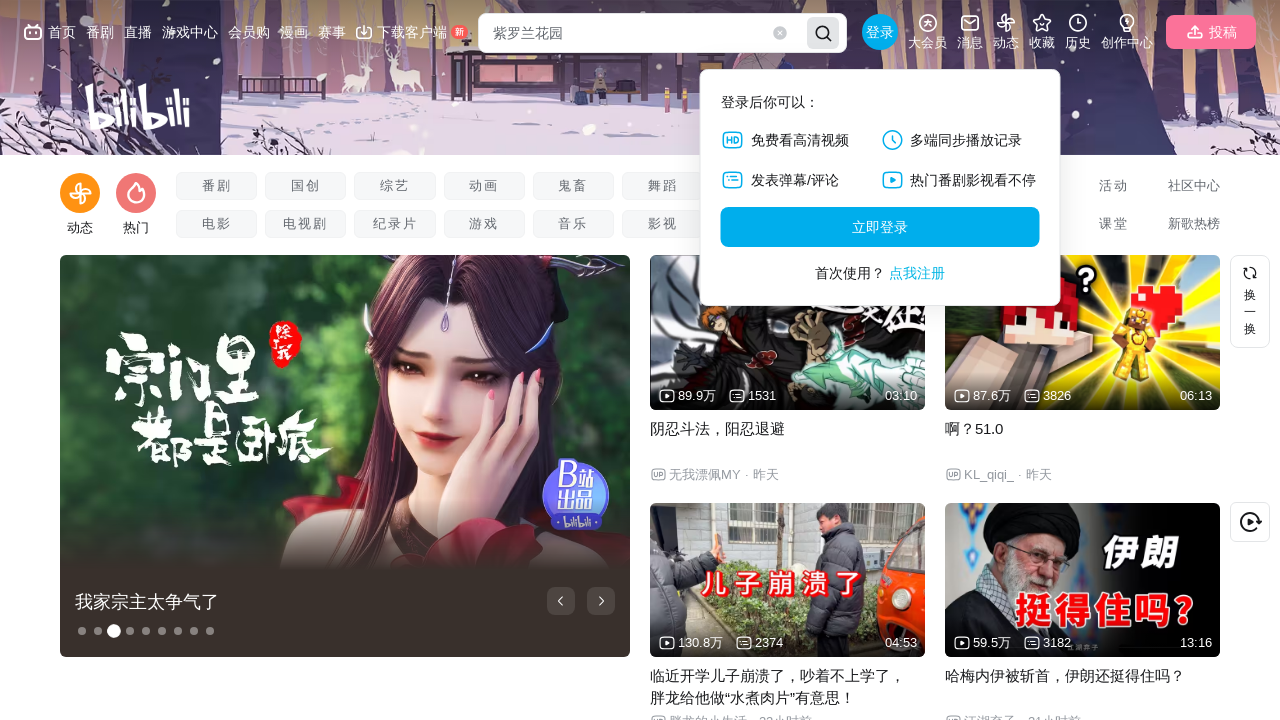